Tests scrolling the page and then checking a specific region element

Starting URL: https://applitools.github.io/demo/TestPages/FramesTestPage/

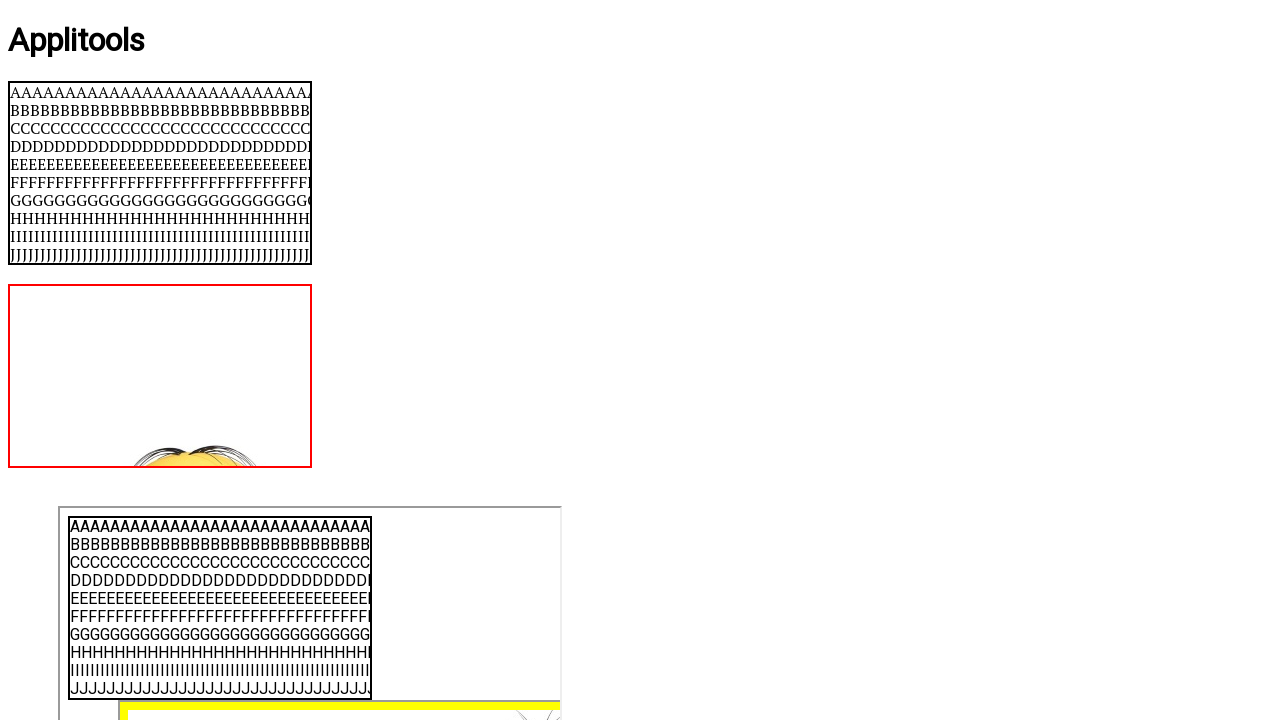

Scrolled page down by 250 pixels
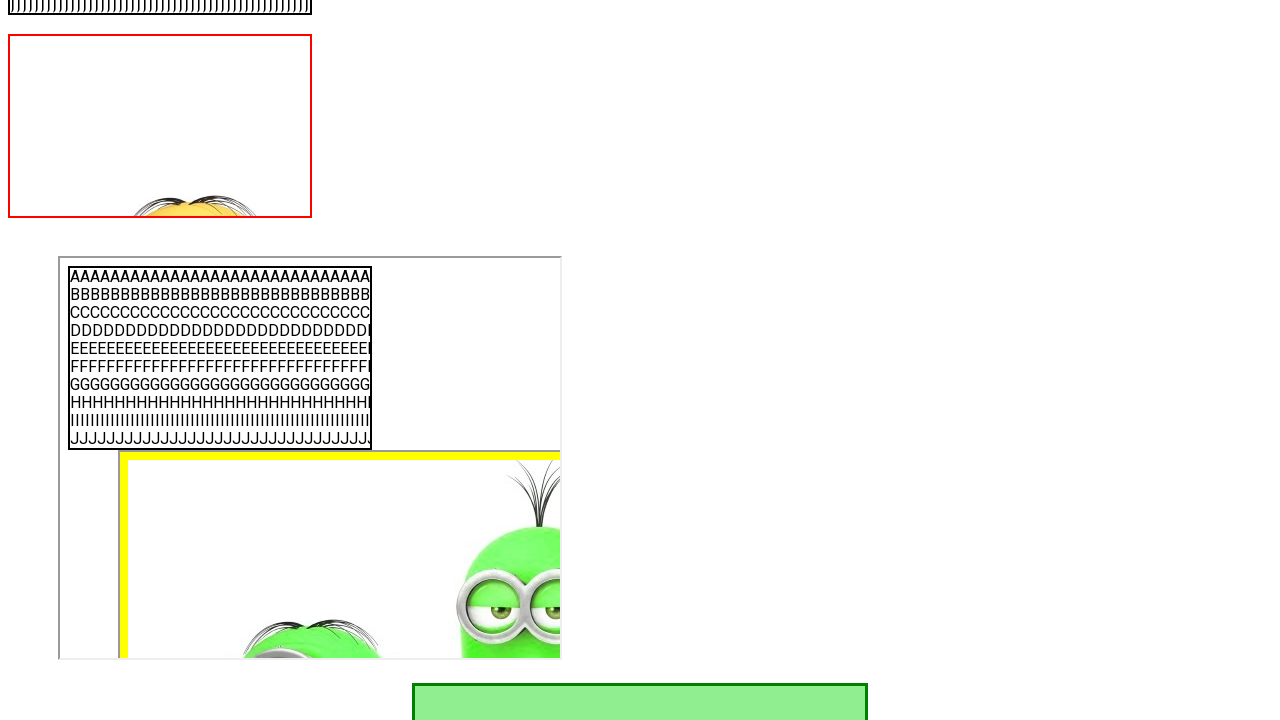

Centered element (#centered) is now visible
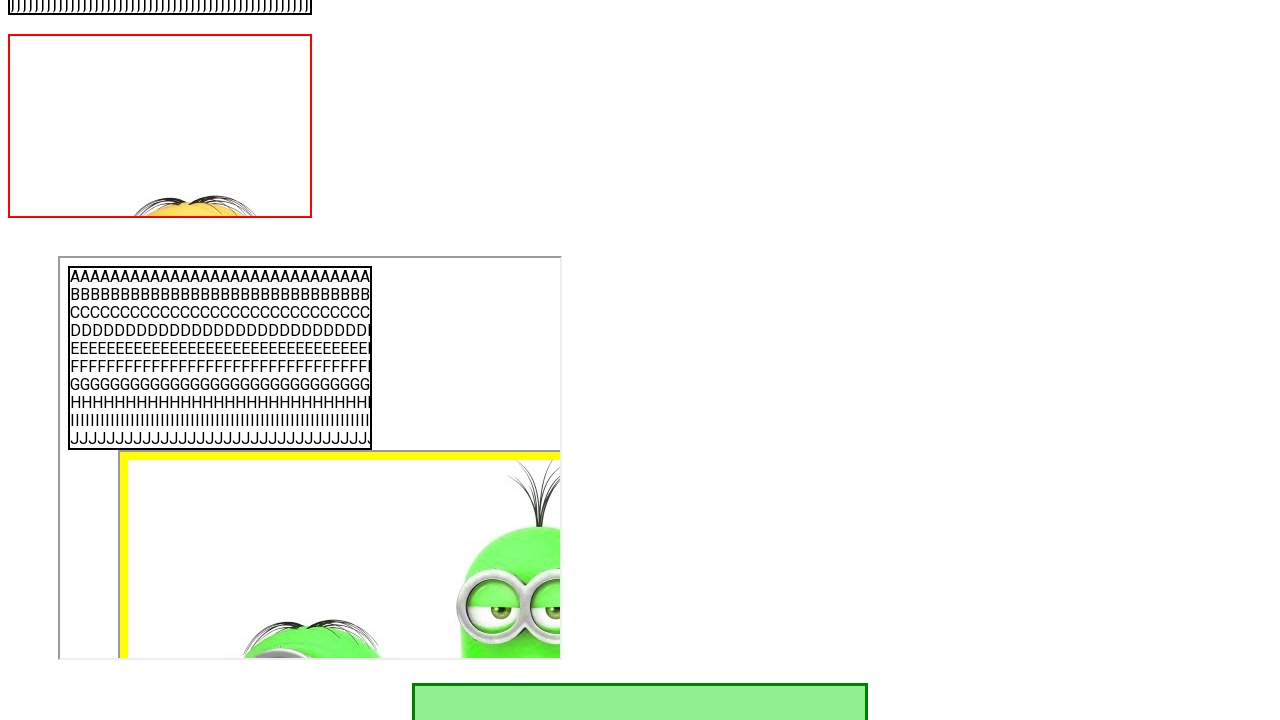

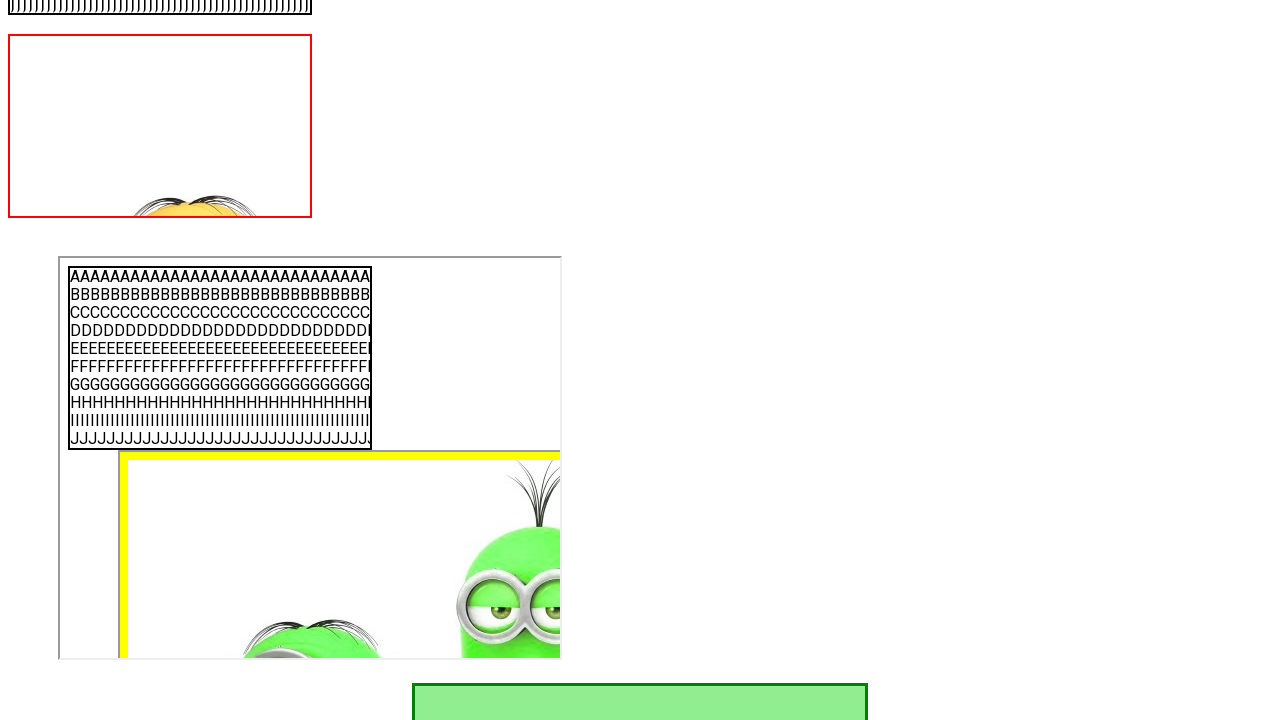